Navigates to the edso.in website and maximizes the browser window to verify the page loads correctly.

Starting URL: https://www.edso.in

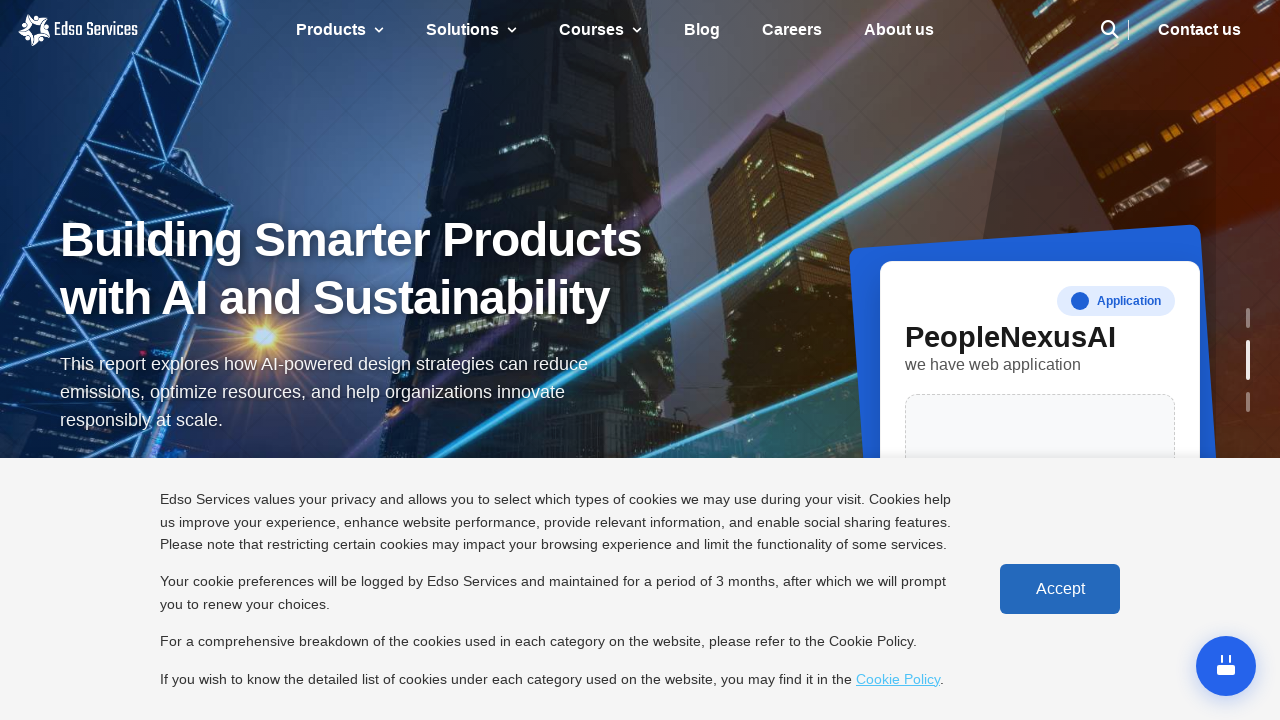

Waited for page DOM content to load on edso.in
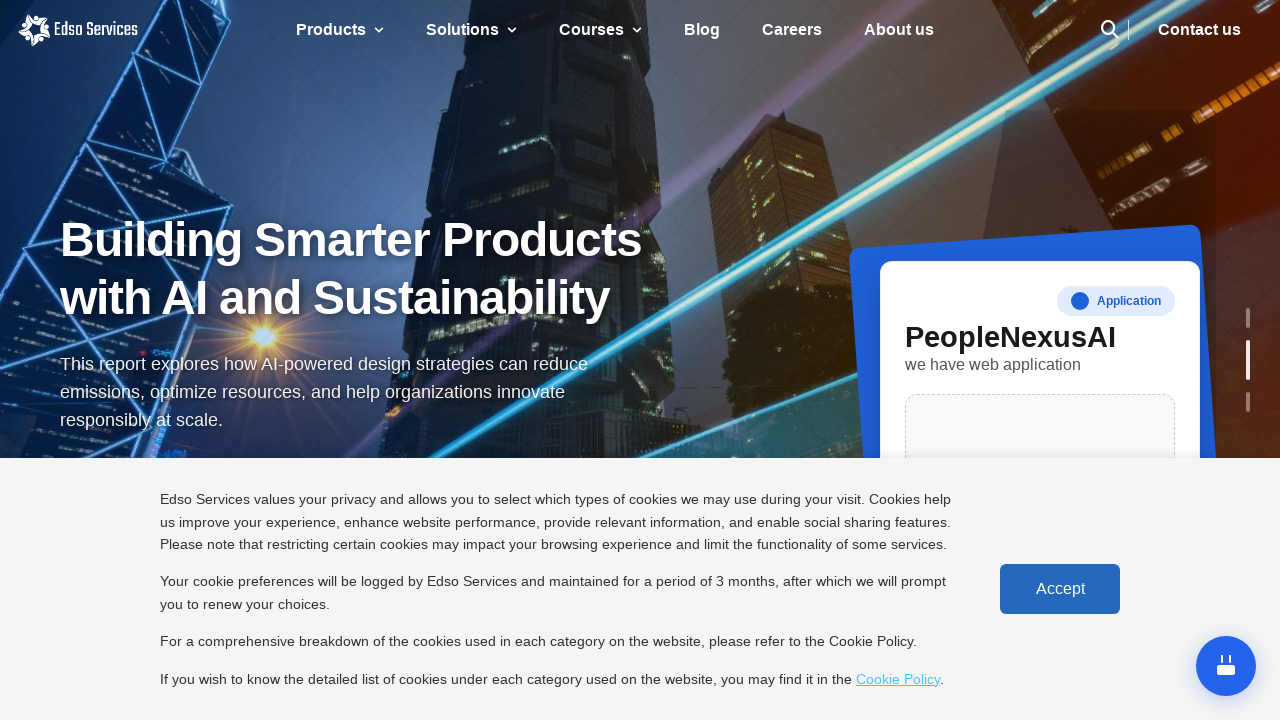

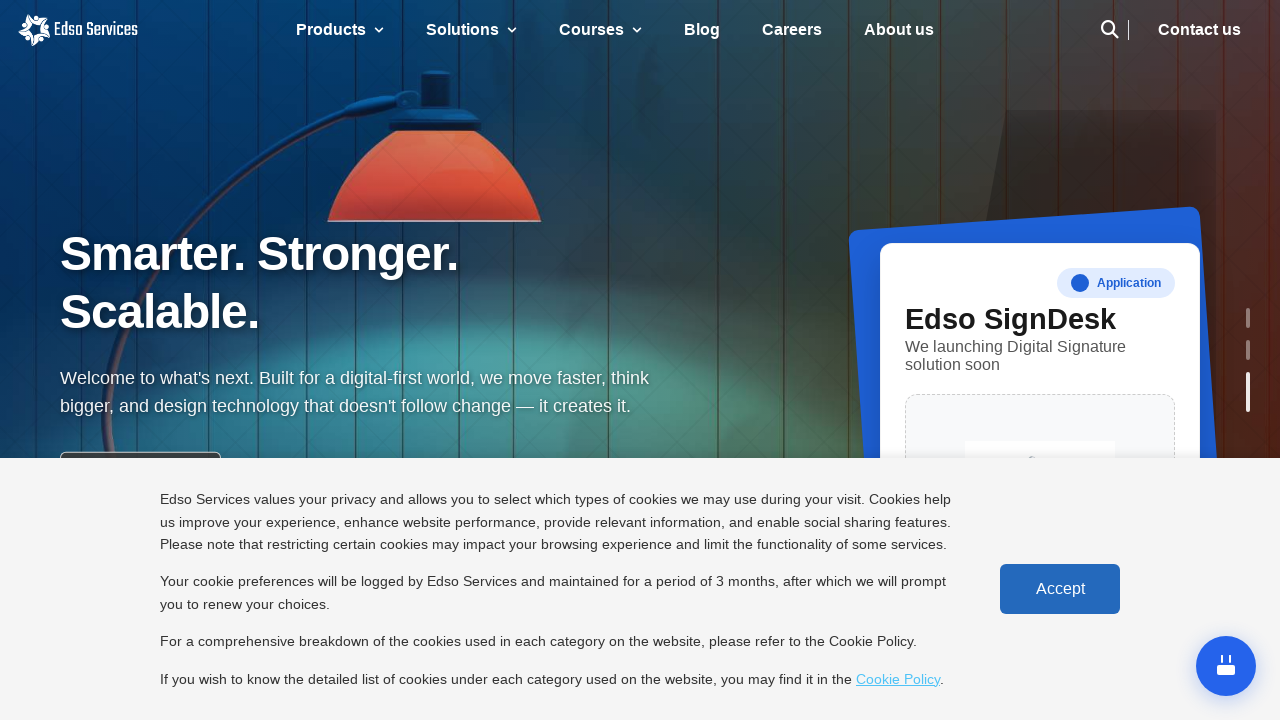